Tests iframe handling by clicking on a single iframe tab, switching to the iframe context, entering text in an input field, then switching back and clicking on nested iframe tab

Starting URL: https://demo.automationtesting.in/Frames.html

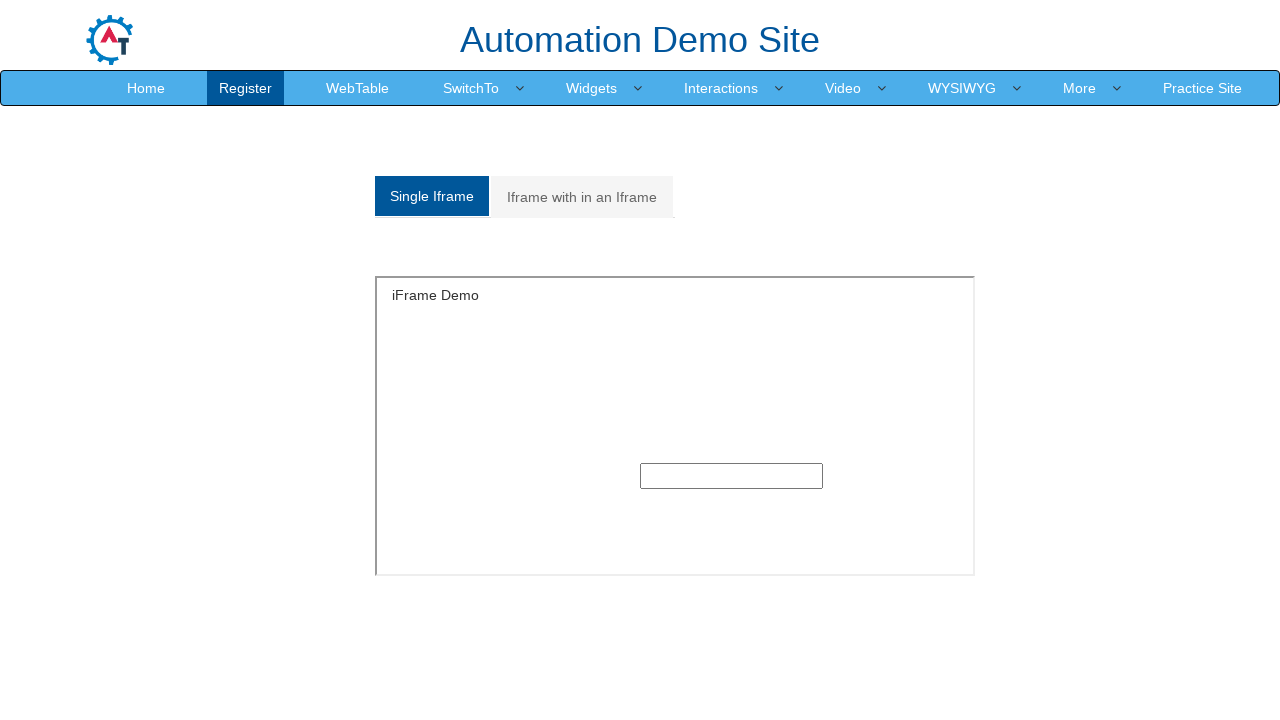

Clicked on Single Iframe tab at (432, 196) on xpath=/html/body/section/div[1]/div/div/div/div[1]/div/ul/li[1]/a
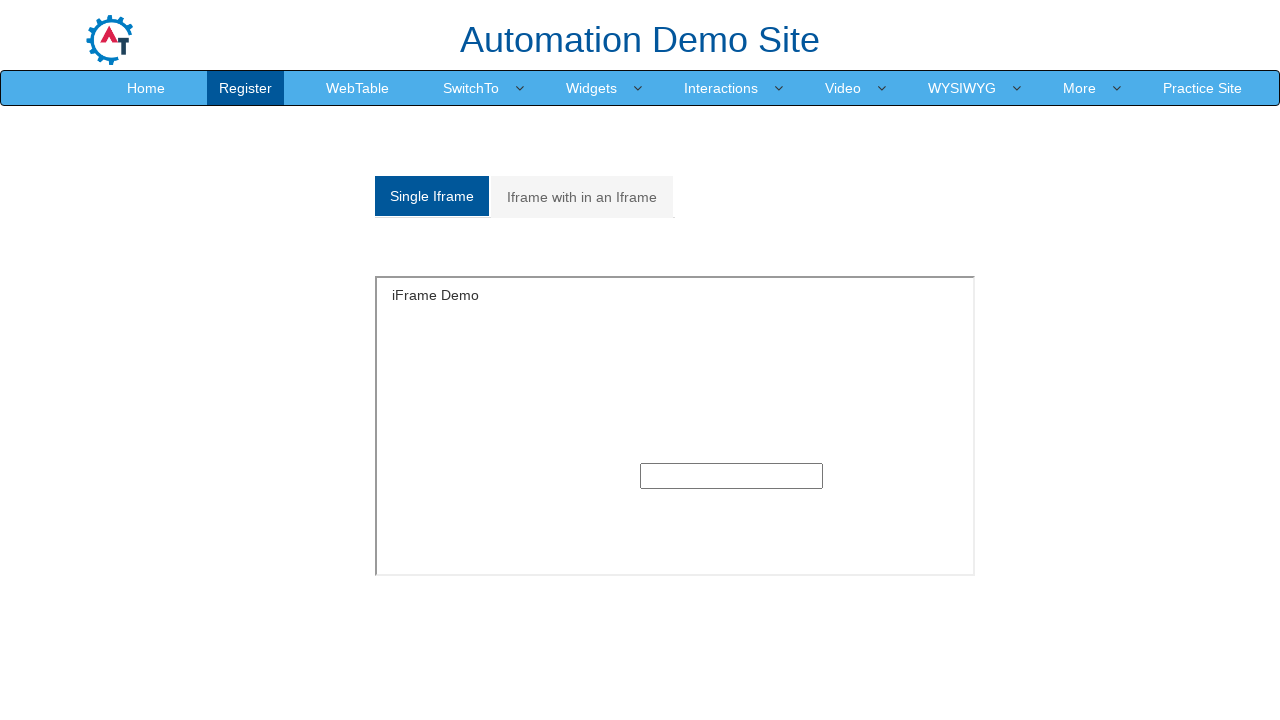

Located single iframe with id 'singleframe'
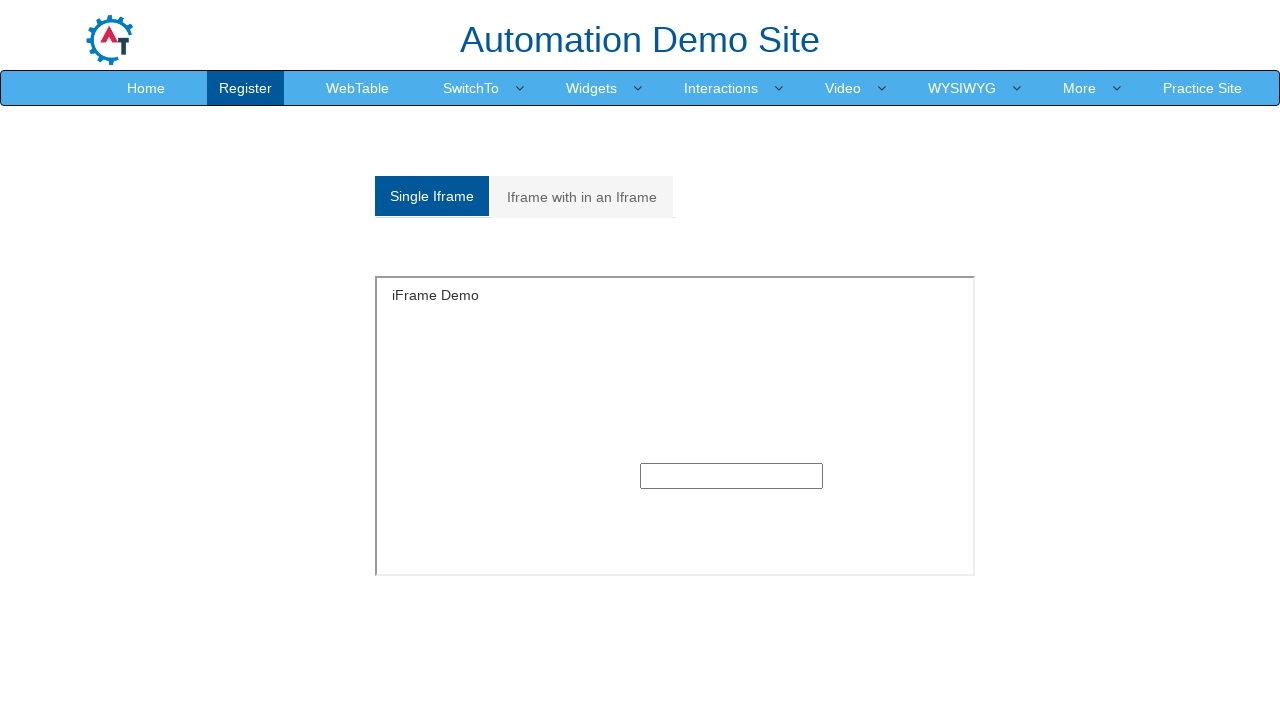

Entered 'This is test' in text input field within iframe on #singleframe >> internal:control=enter-frame >> input[type='text']
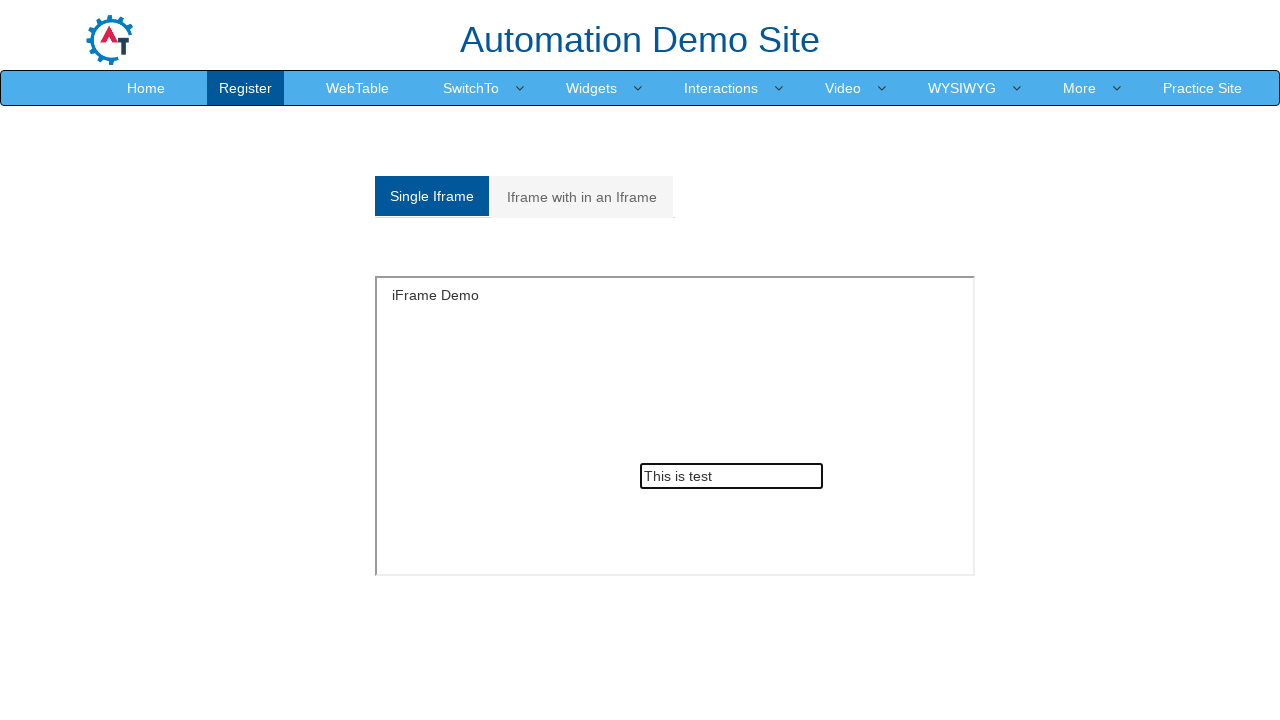

Clicked on 'Iframe with in an Iframe' tab at (582, 197) on xpath=//a[normalize-space()='Iframe with in an Iframe']
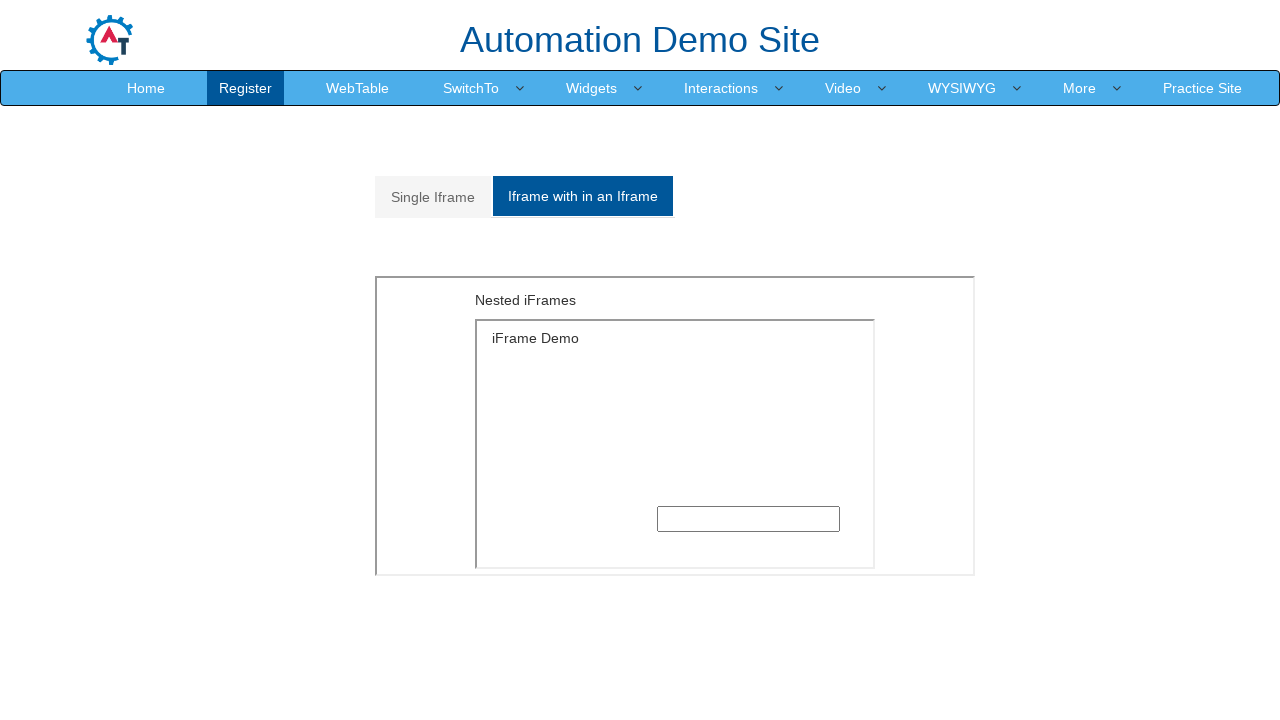

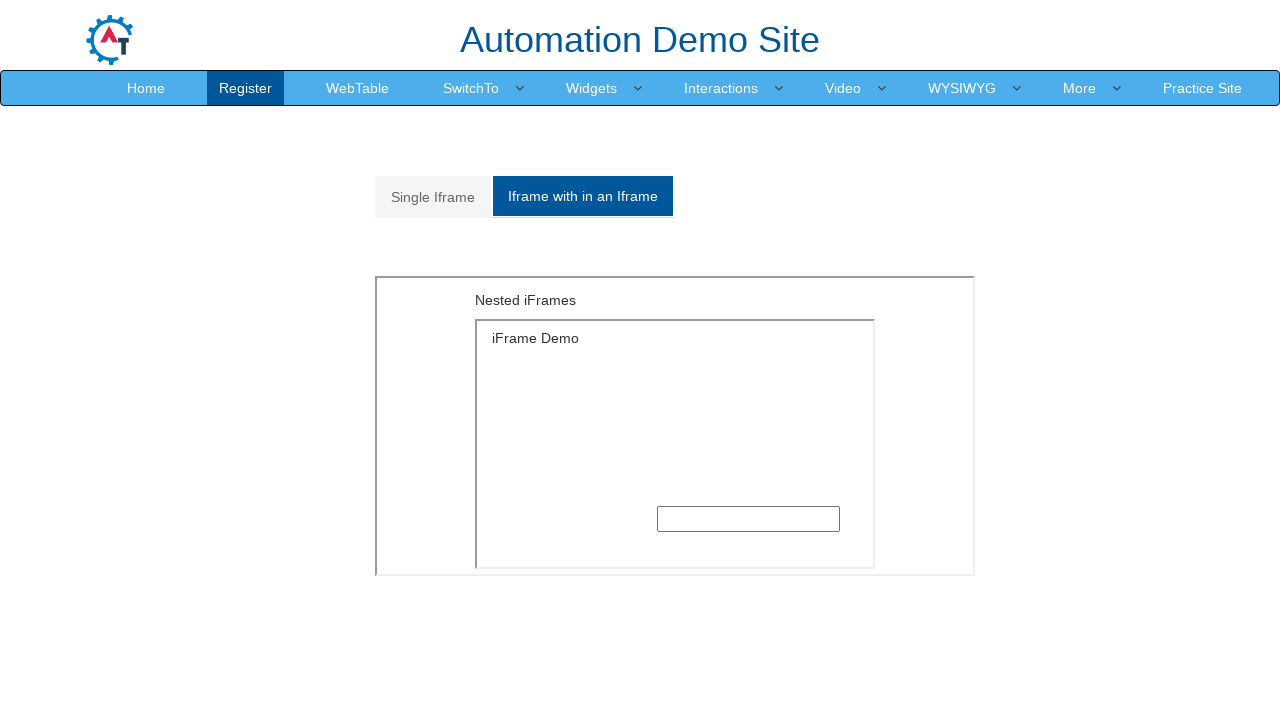